Tests handling of new browser windows by clicking a button that opens a new window, switching to the child window, and clicking on a courses link

Starting URL: https://rahulshettyacademy.com/AutomationPractice/

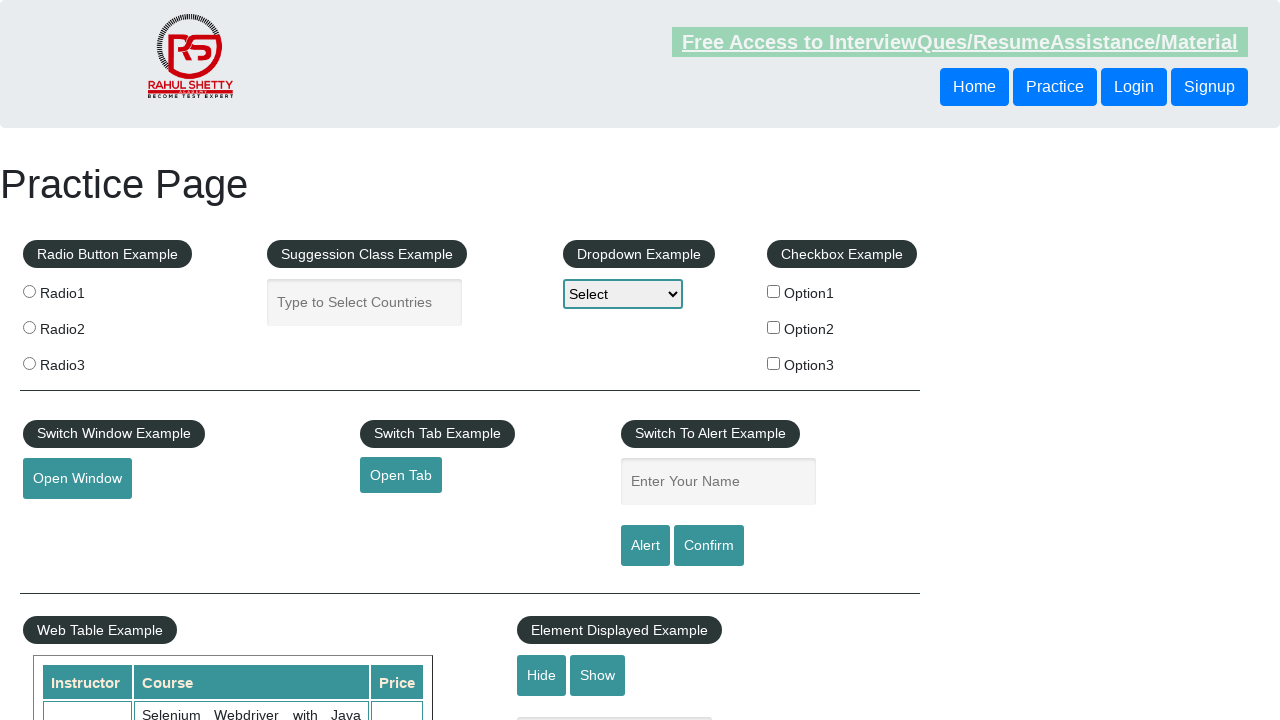

Set viewport size to 1920x1080
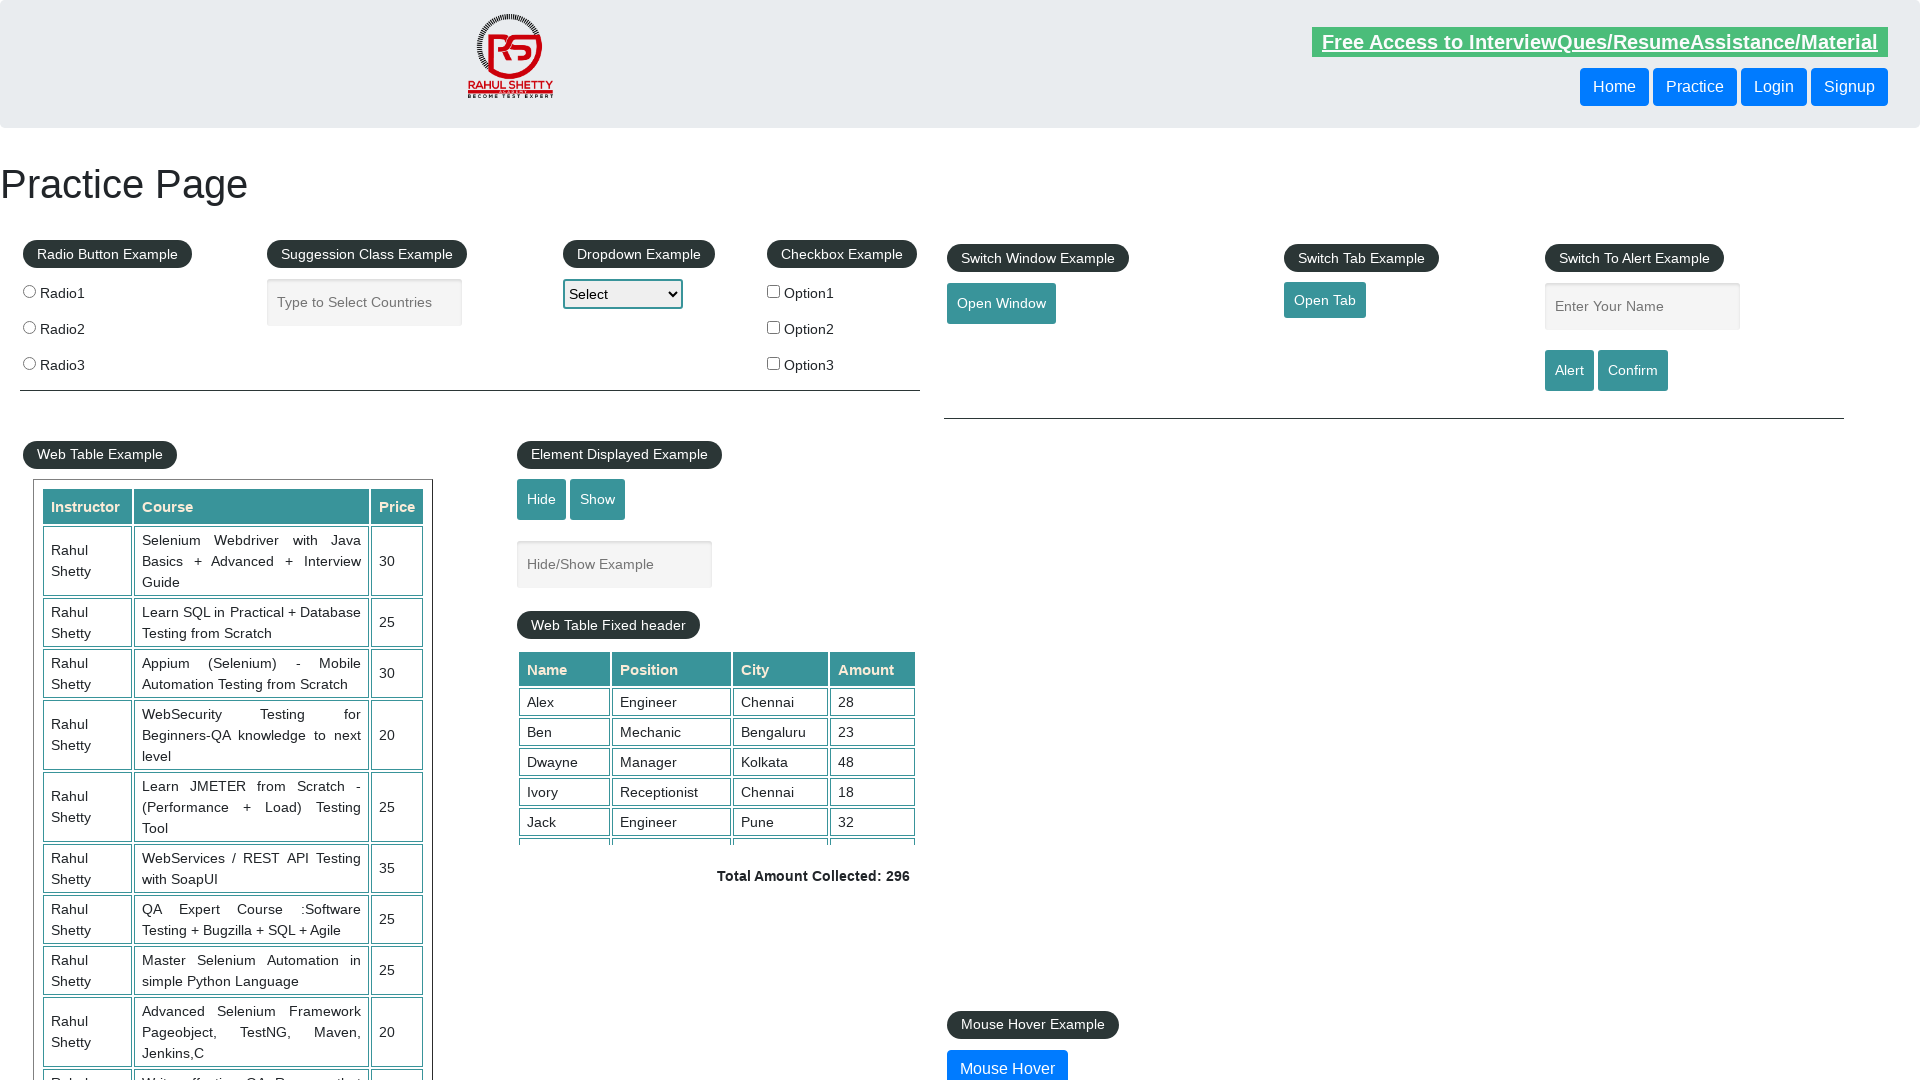

Clicked button to open new window at (1001, 303) on #openwindow
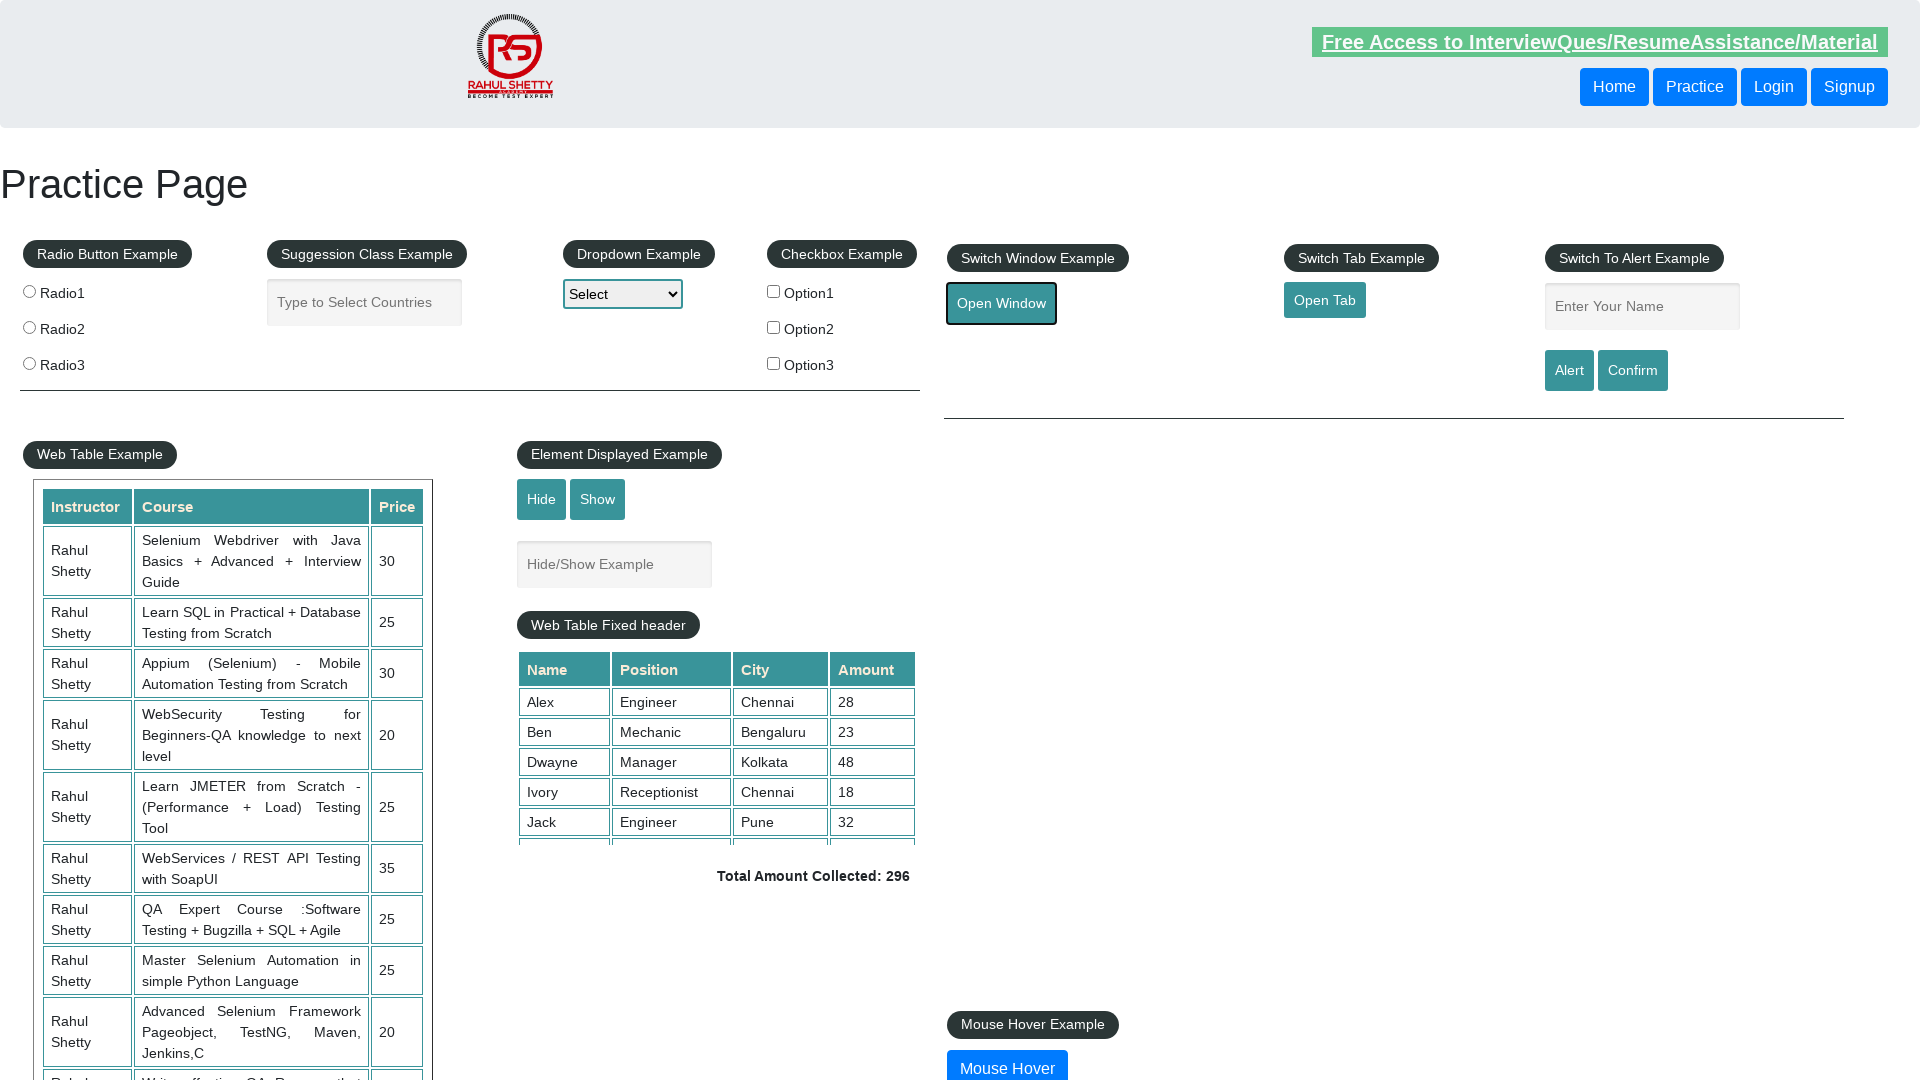

Captured child window reference
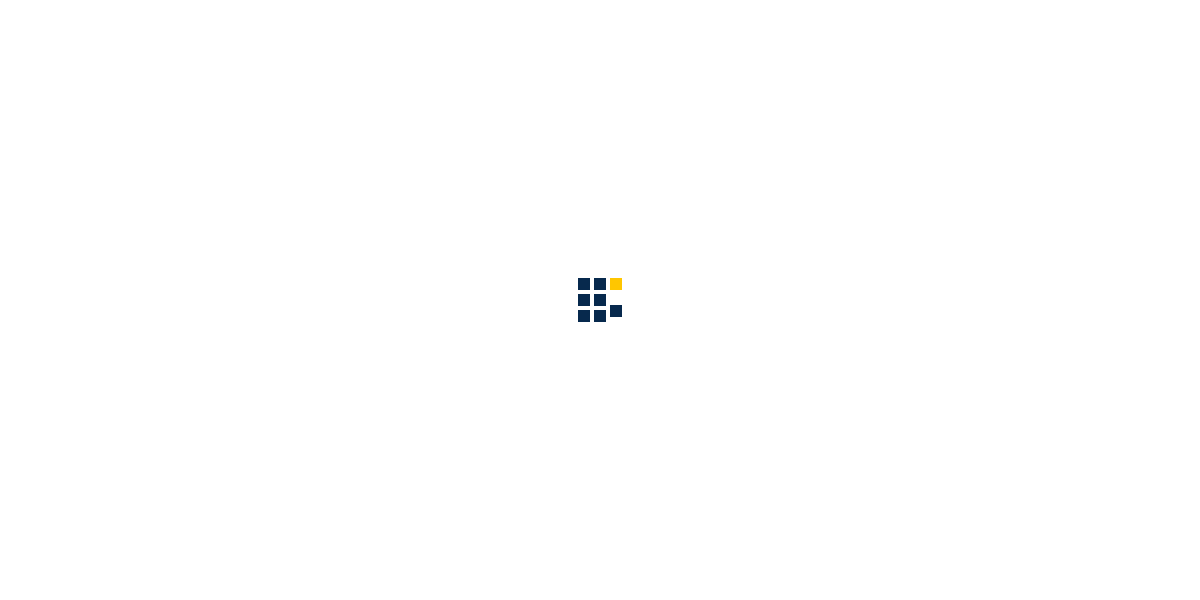

Child window finished loading
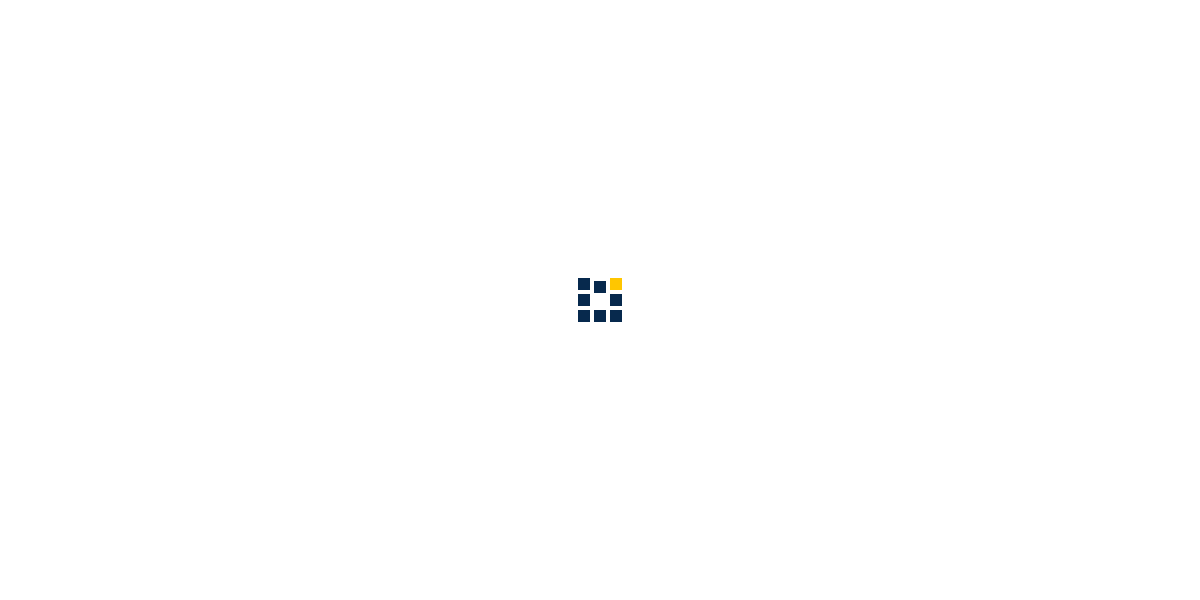

Clicked on courses link in child window at (623, 36) on (//a[@href='https://www.udemy.com/user/testing-minds/'])[2]
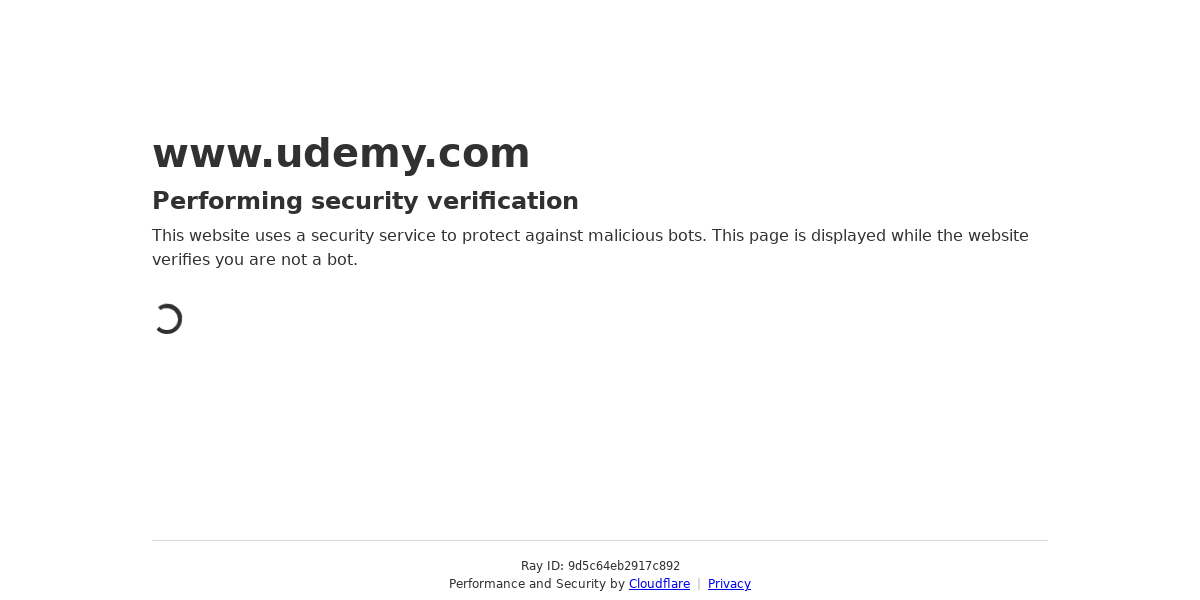

Child window finished loading after clicking courses link
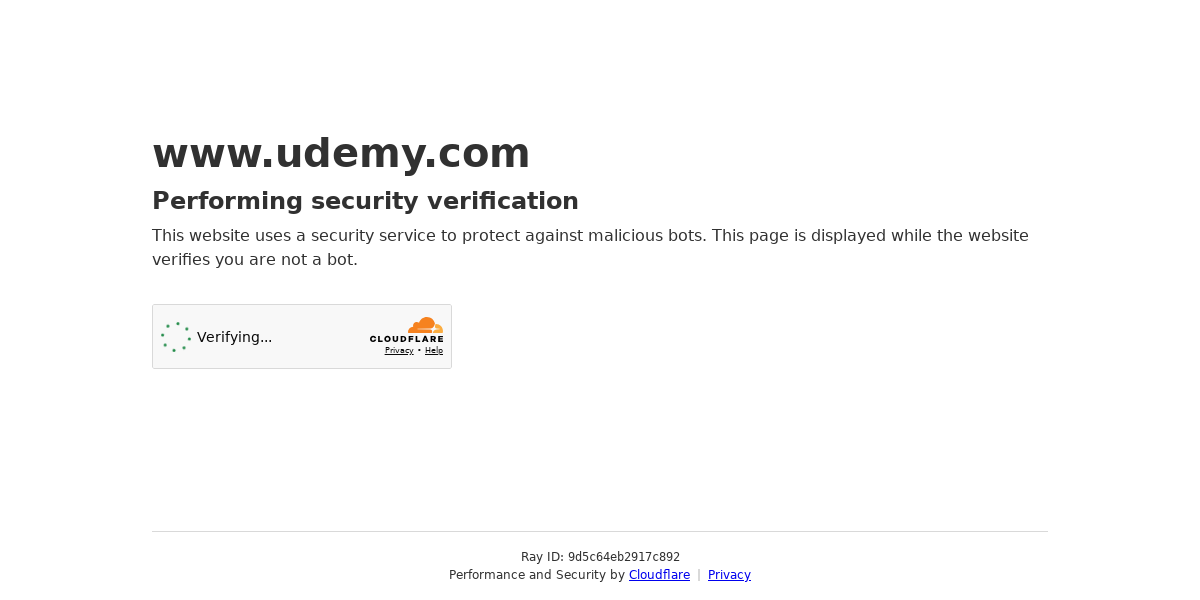

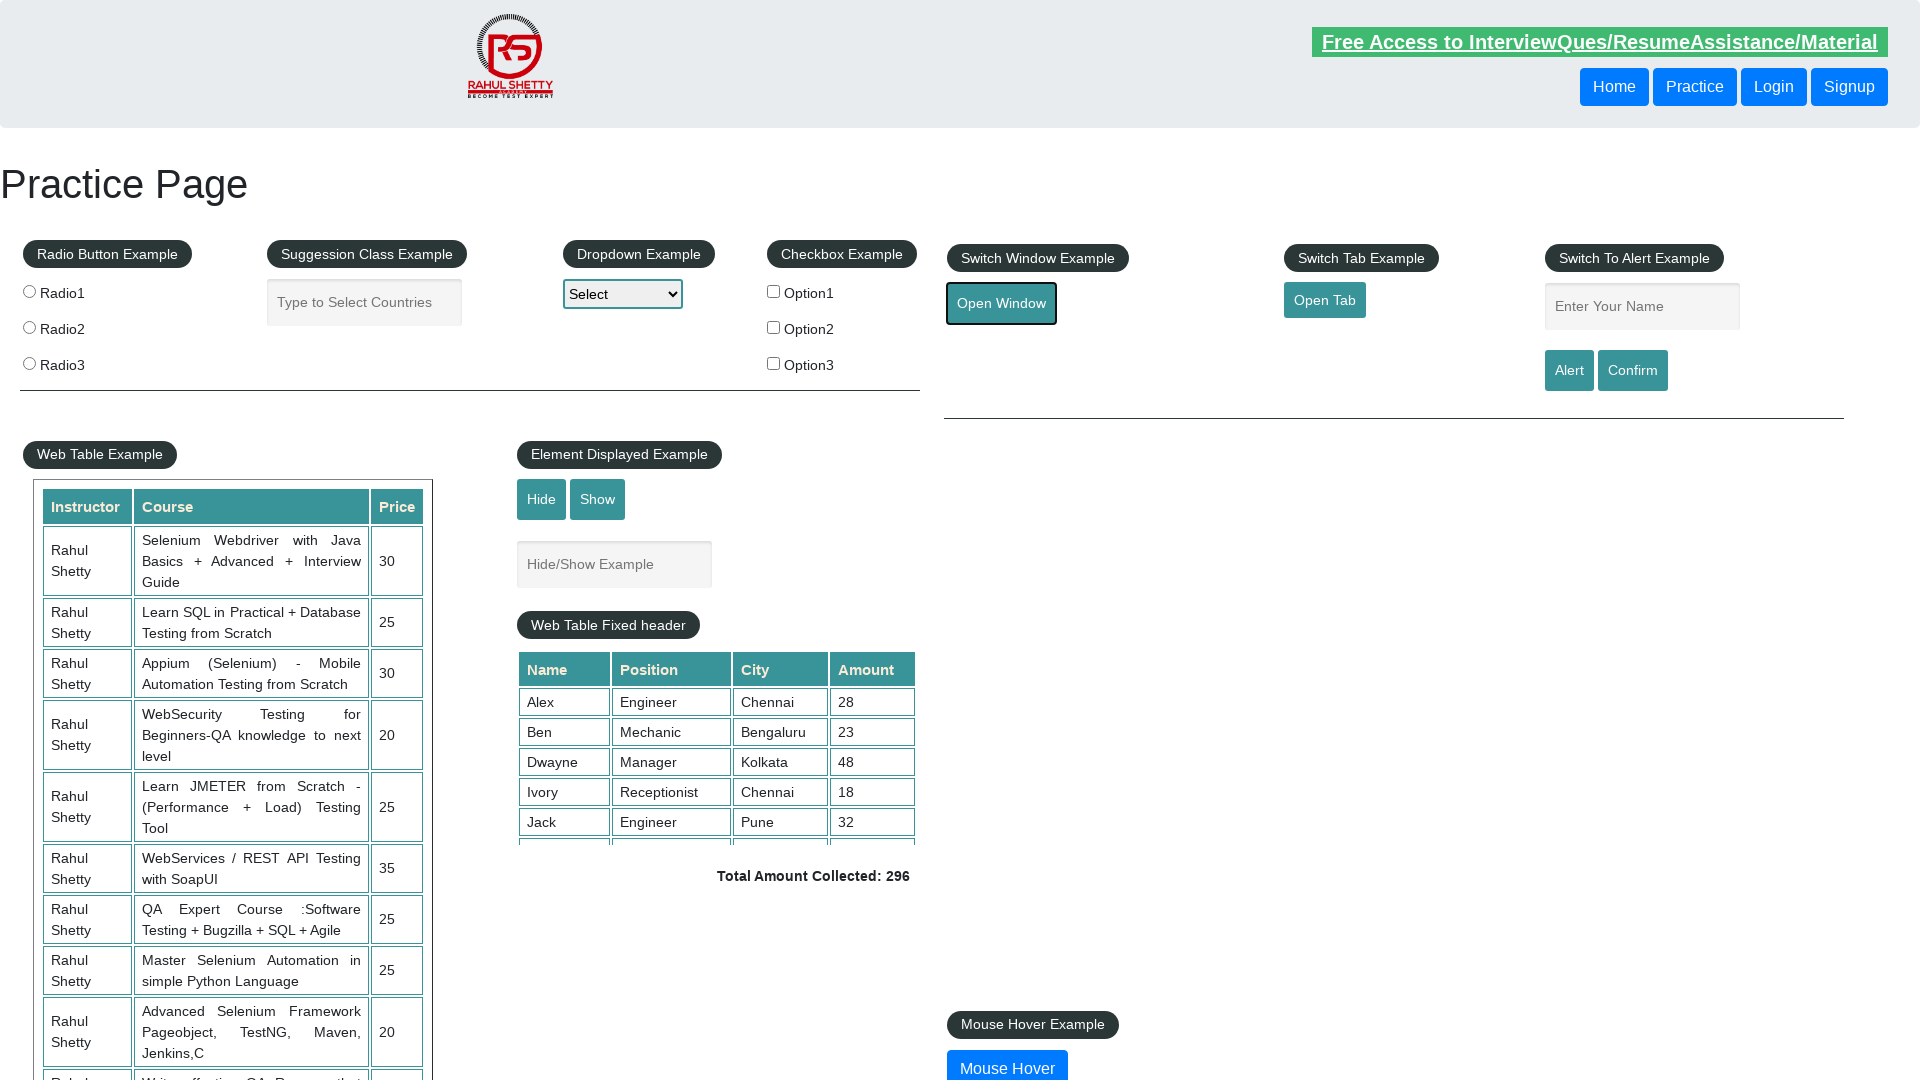